Tests that clicking the adder button does not immediately create an element, demonstrating the need for waits

Starting URL: https://www.selenium.dev/selenium/web/dynamic.html

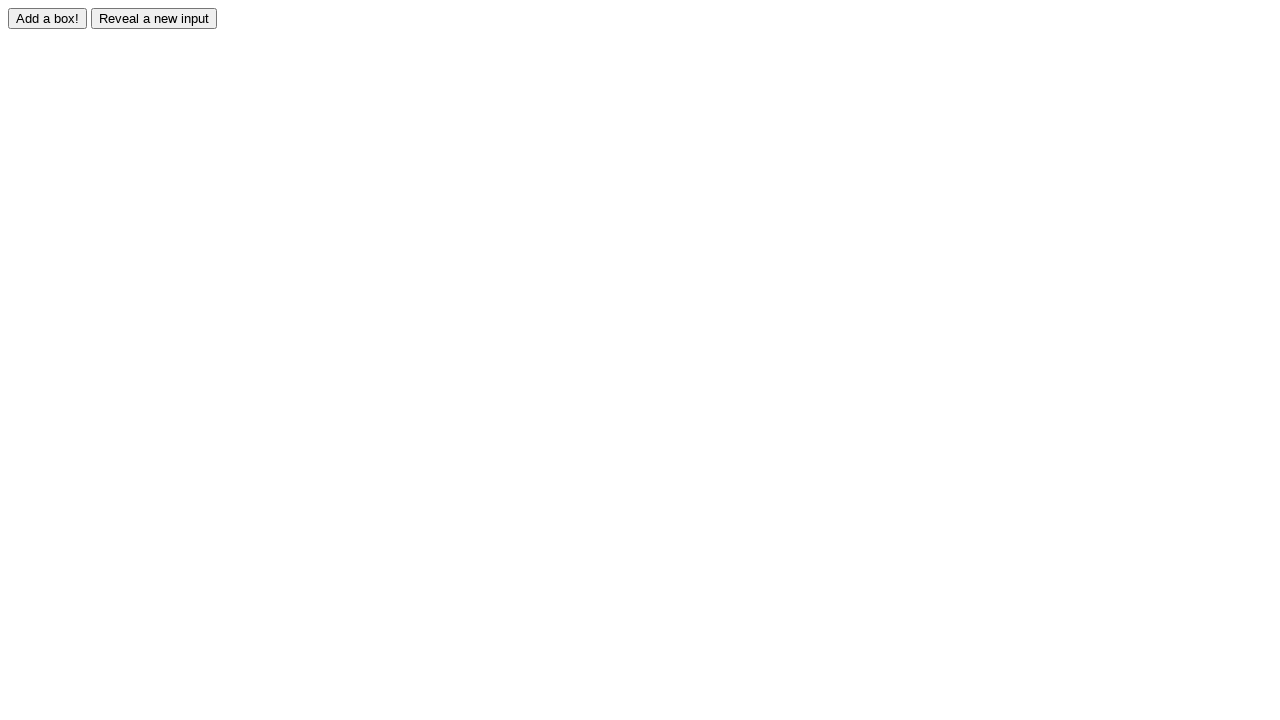

Navigated to dynamic.html page
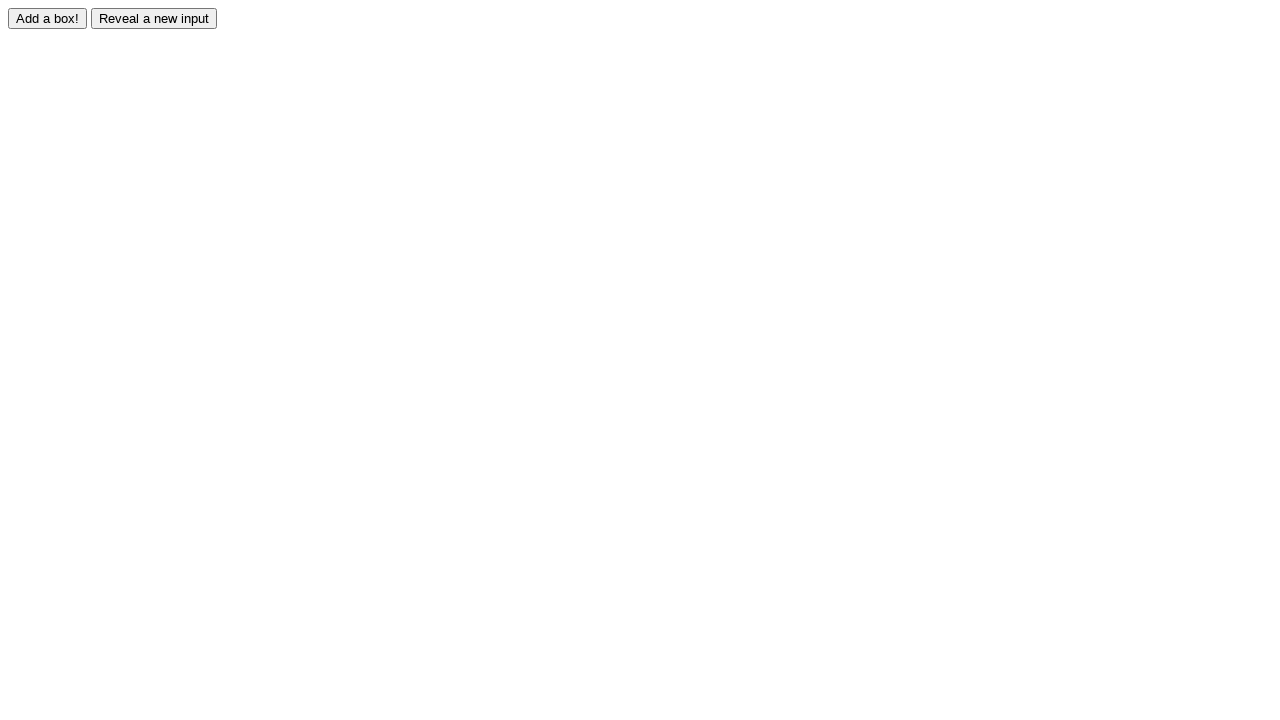

Clicked the adder button at (48, 18) on #adder
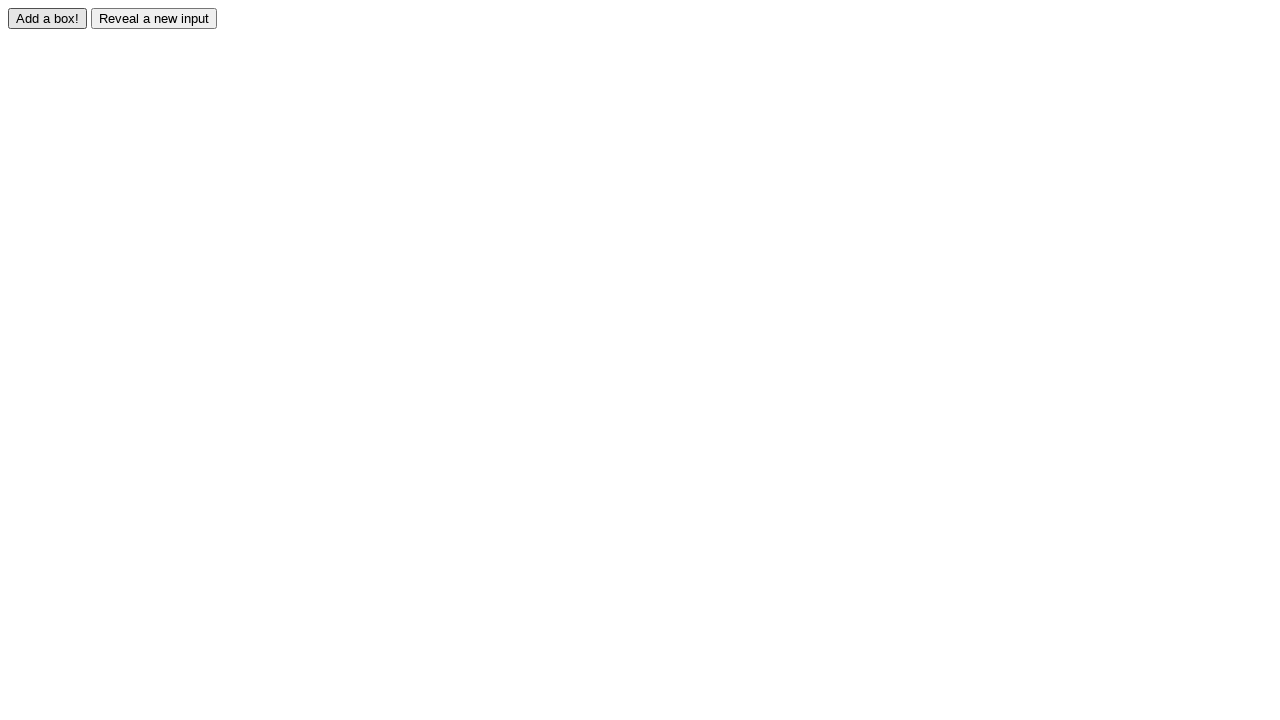

Verified that box element does not exist immediately after clicking adder button
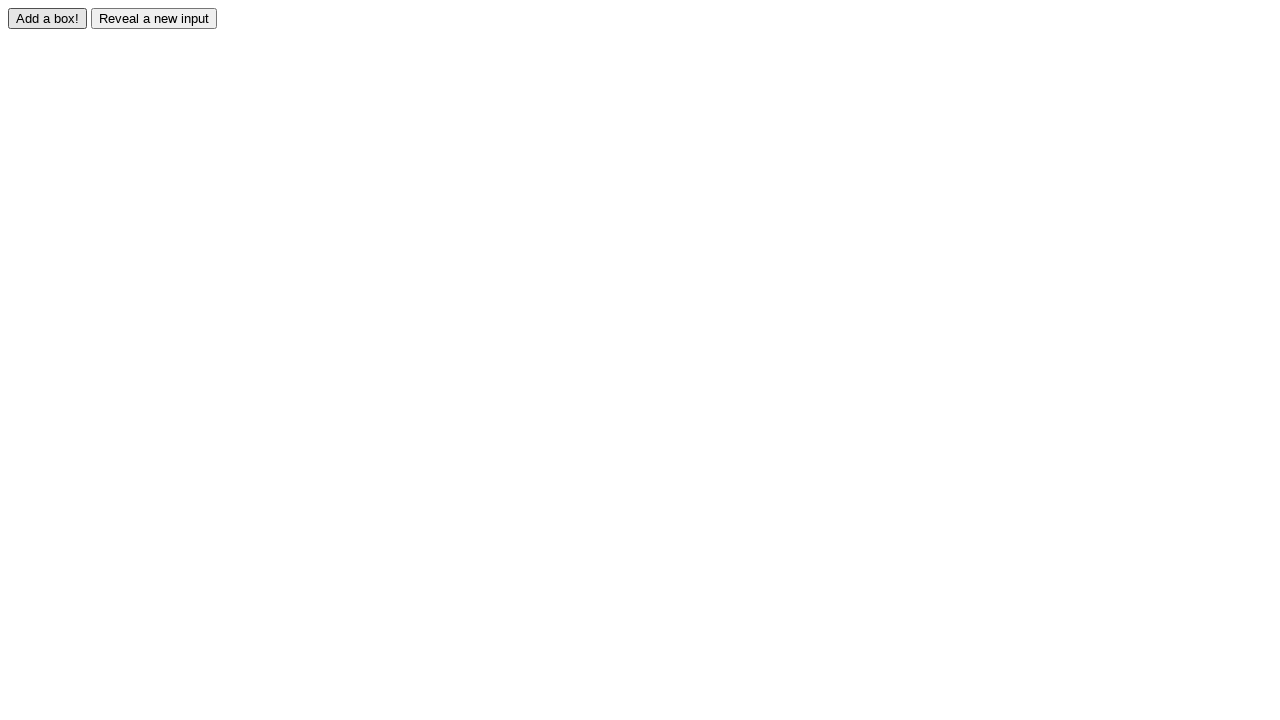

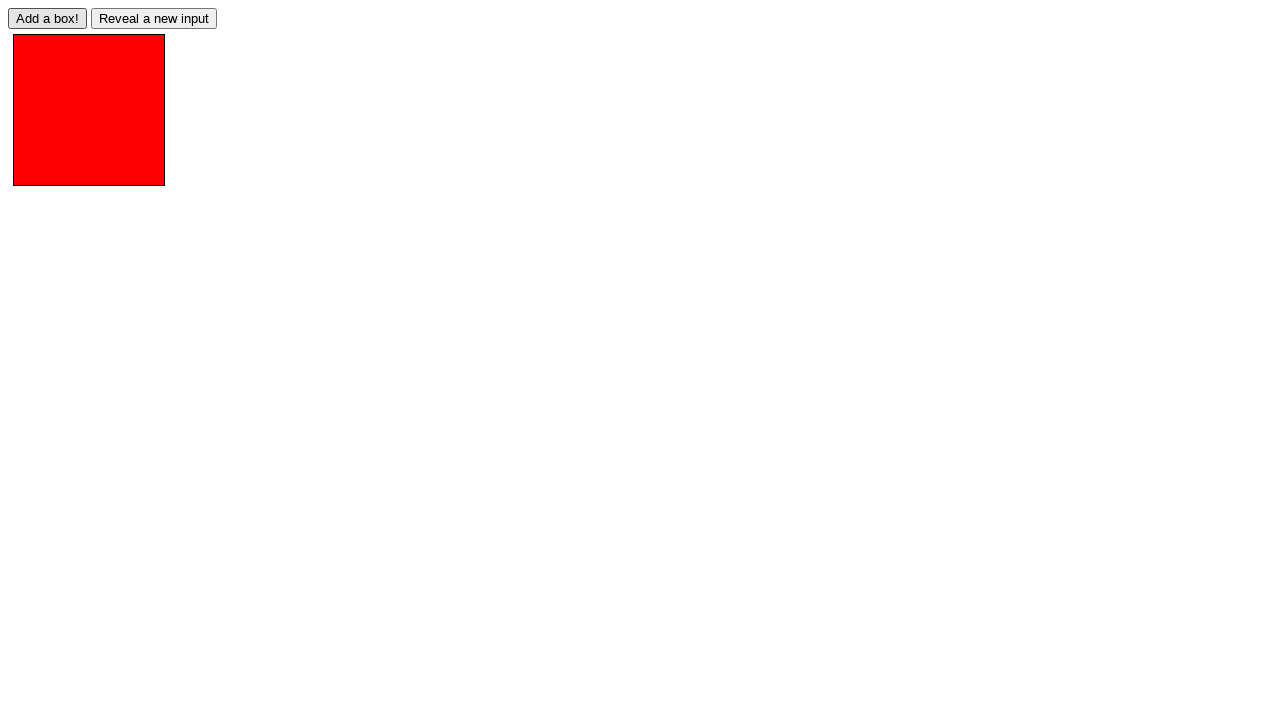